Tests the onboarding screen by verifying it's visible and clicking through the Next buttons to proceed through the onboarding flow

Starting URL: https://traxionpay-app.web.app/#/login

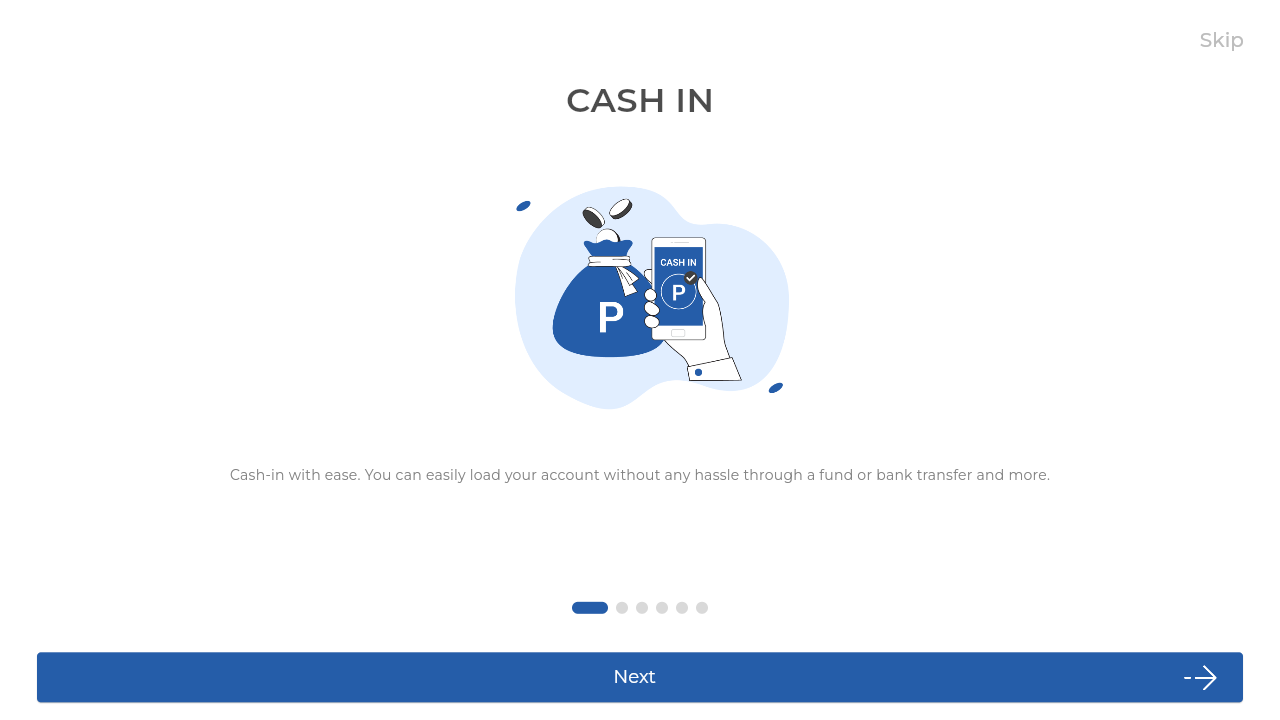

Waited for redirect to onboarding page
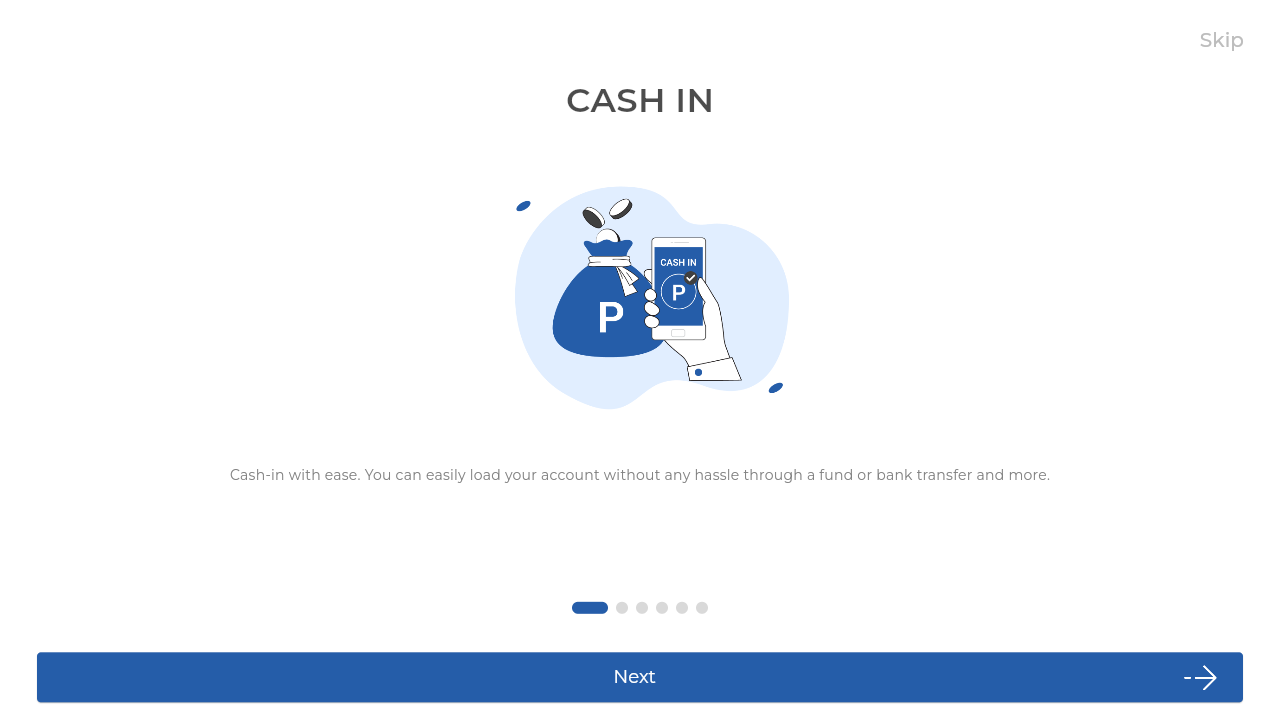

Verified onboarding screen element is visible
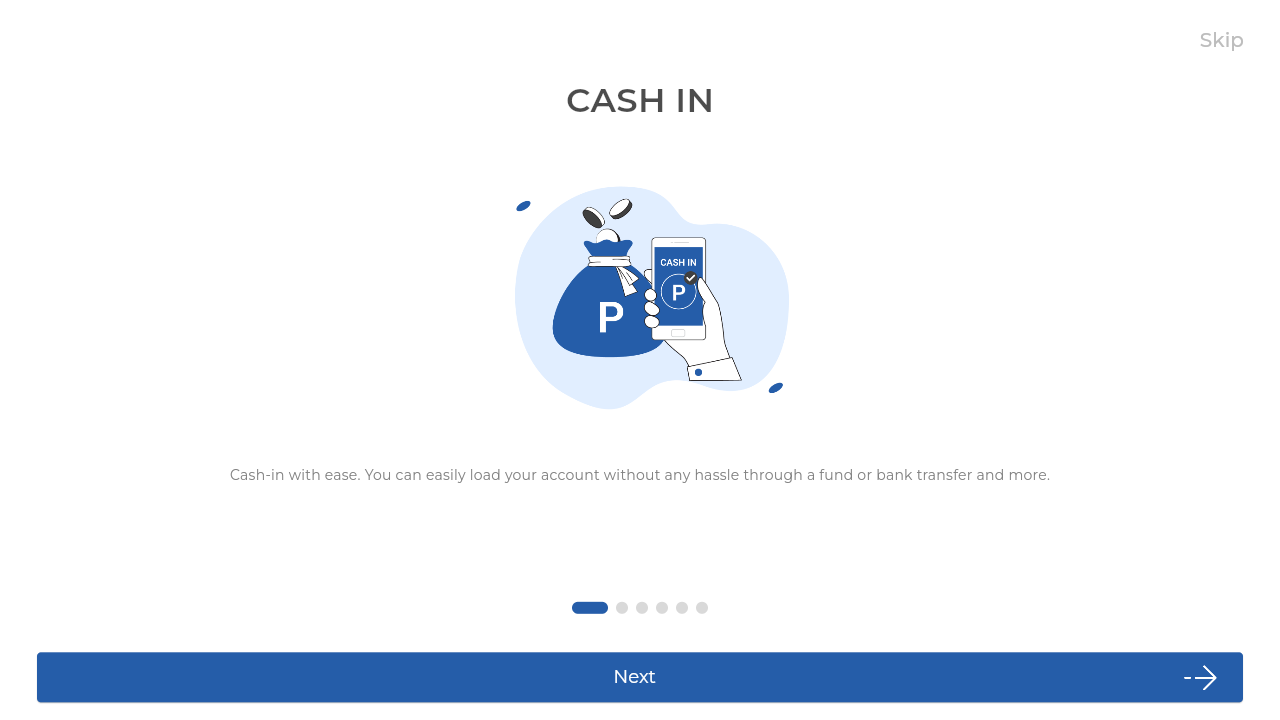

Clicked Next button to proceed through onboarding (iteration 1) at (640, 677) on internal:role=button[name="Next"i]
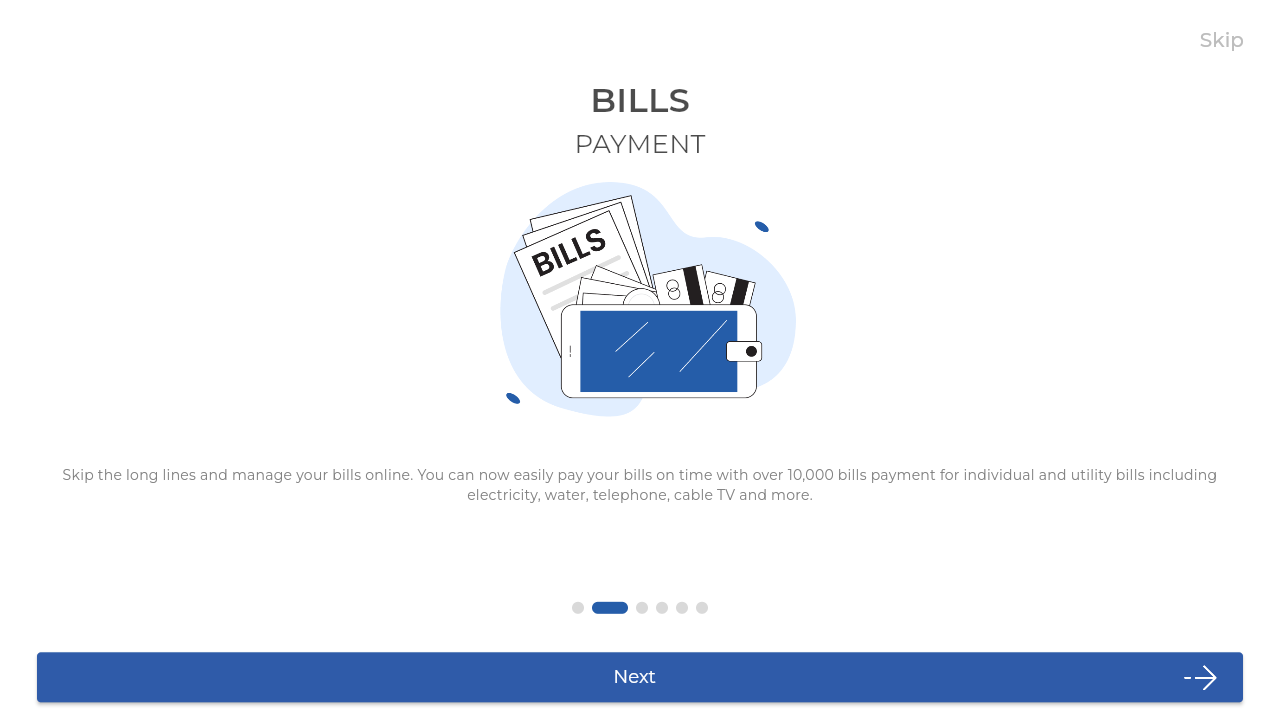

Clicked Next button to proceed through onboarding (iteration 2) at (640, 677) on internal:role=button[name="Next"i]
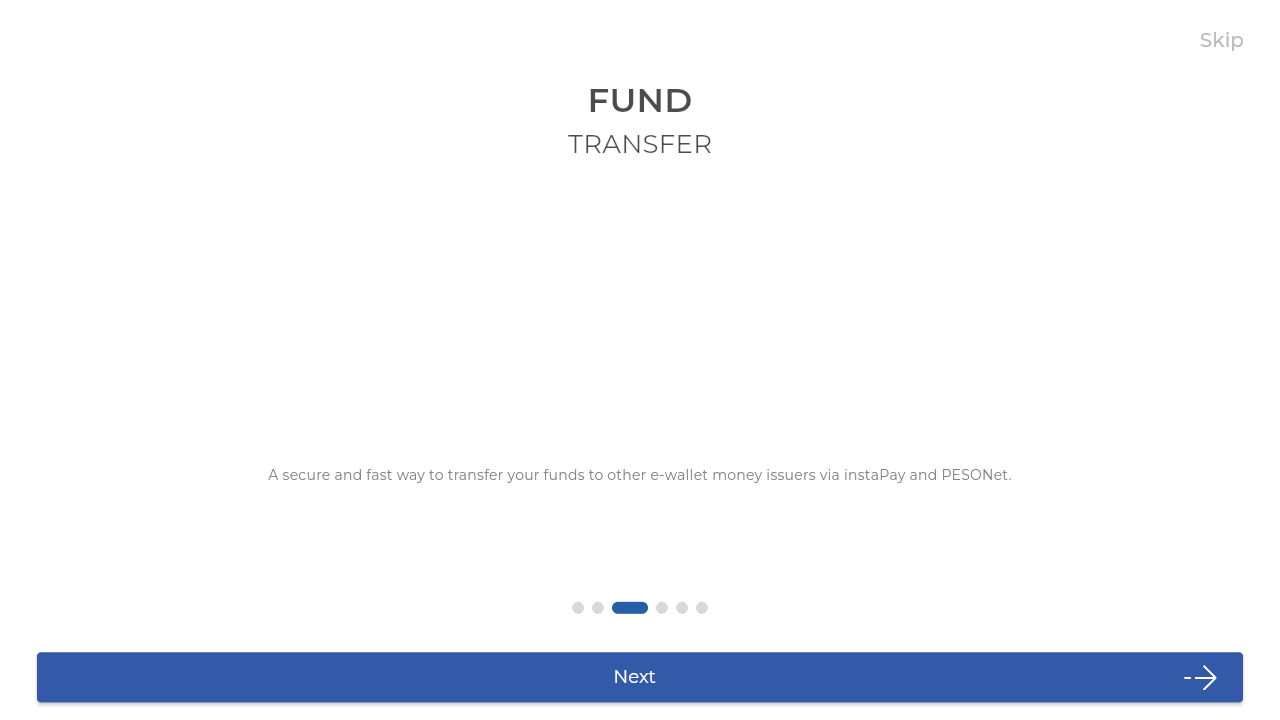

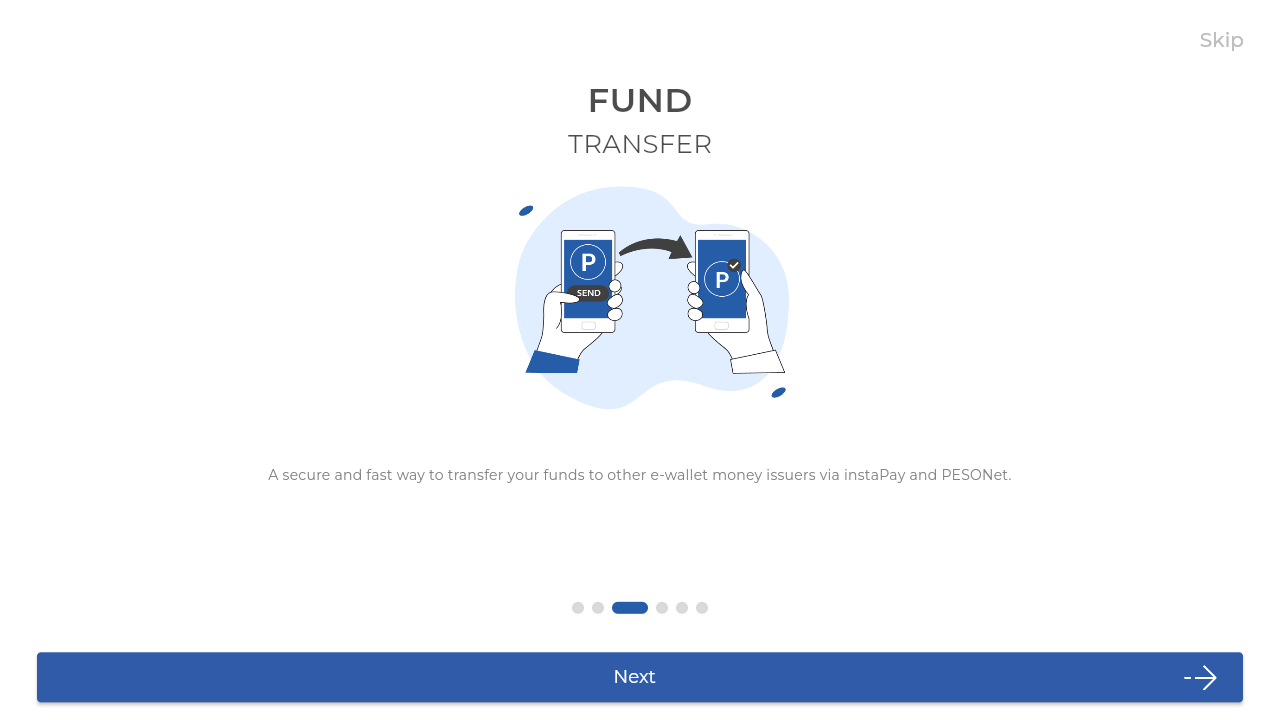